Tests alert dialog handling by navigating to the confirm alert section and dismissing the alert popup

Starting URL: https://demo.automationtesting.in/Alerts.html

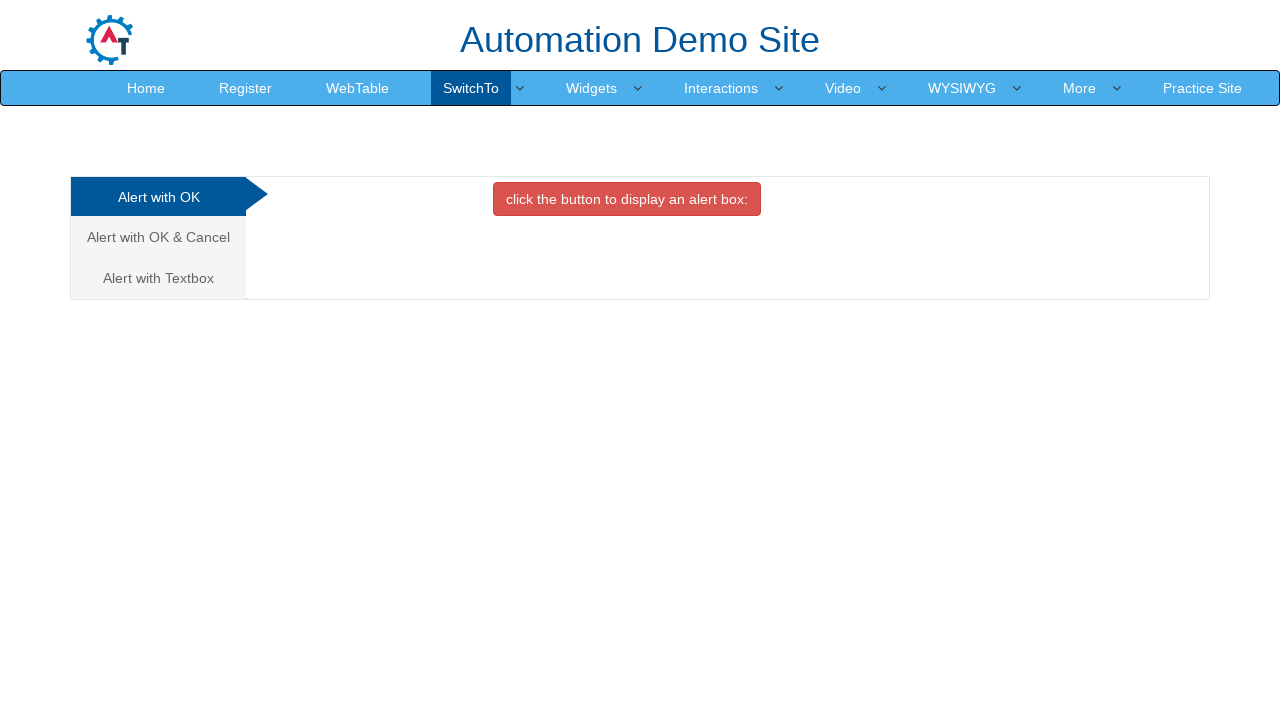

Clicked on the 'Alert with OK & Cancel' tab at (158, 237) on xpath=/html/body/div[1]/div/div/div/div[1]/ul/li[2]/a
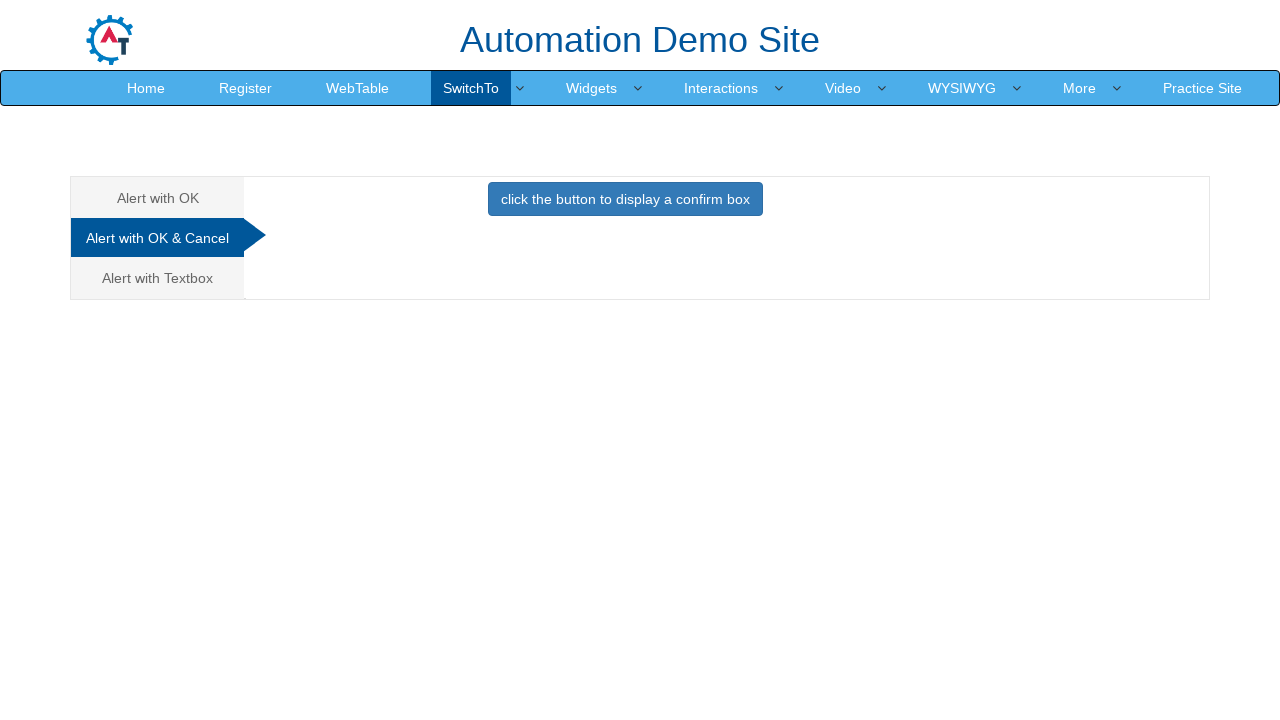

Clicked the button to trigger the confirm alert at (625, 199) on xpath=//*[@id='CancelTab']/button
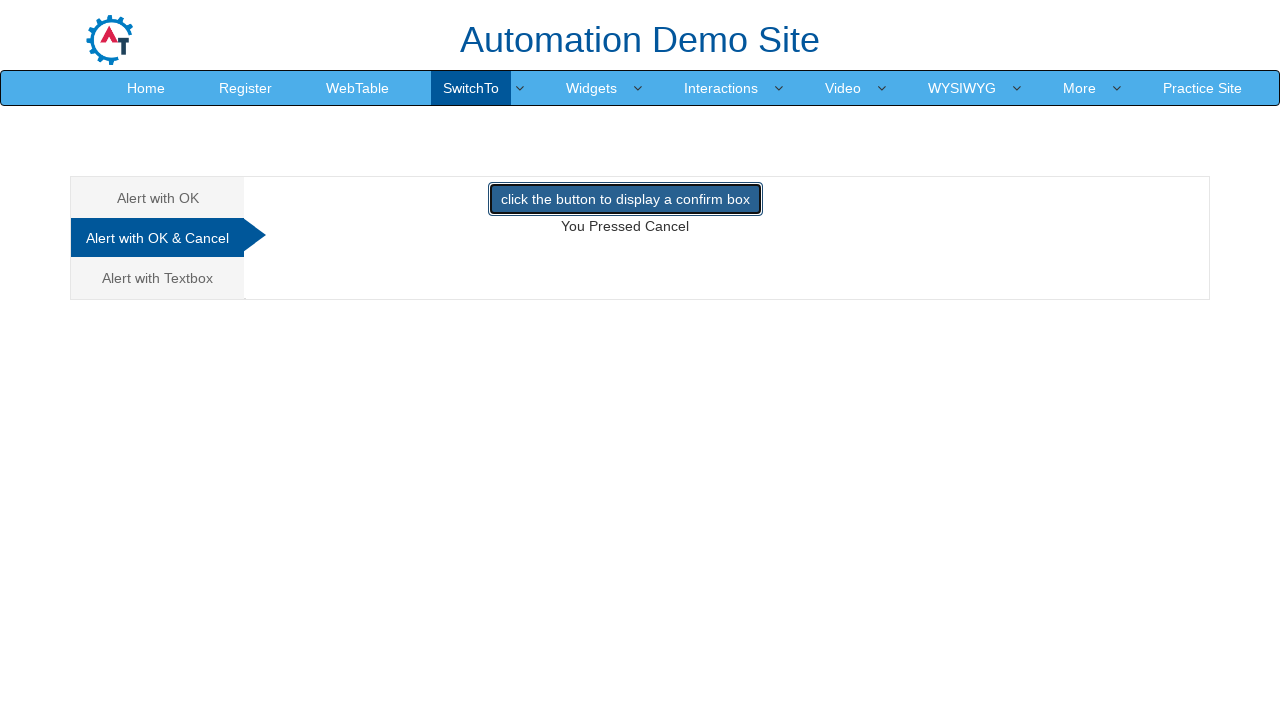

Set up dialog handler to dismiss alert by clicking Cancel
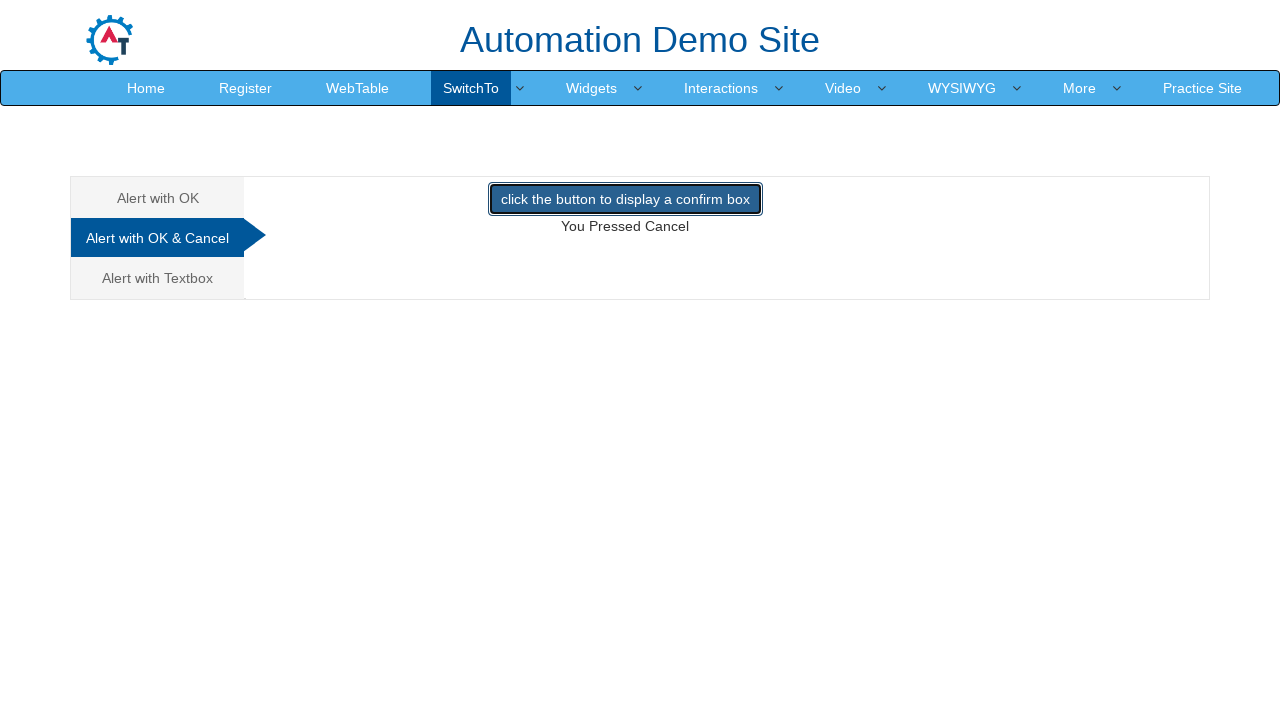

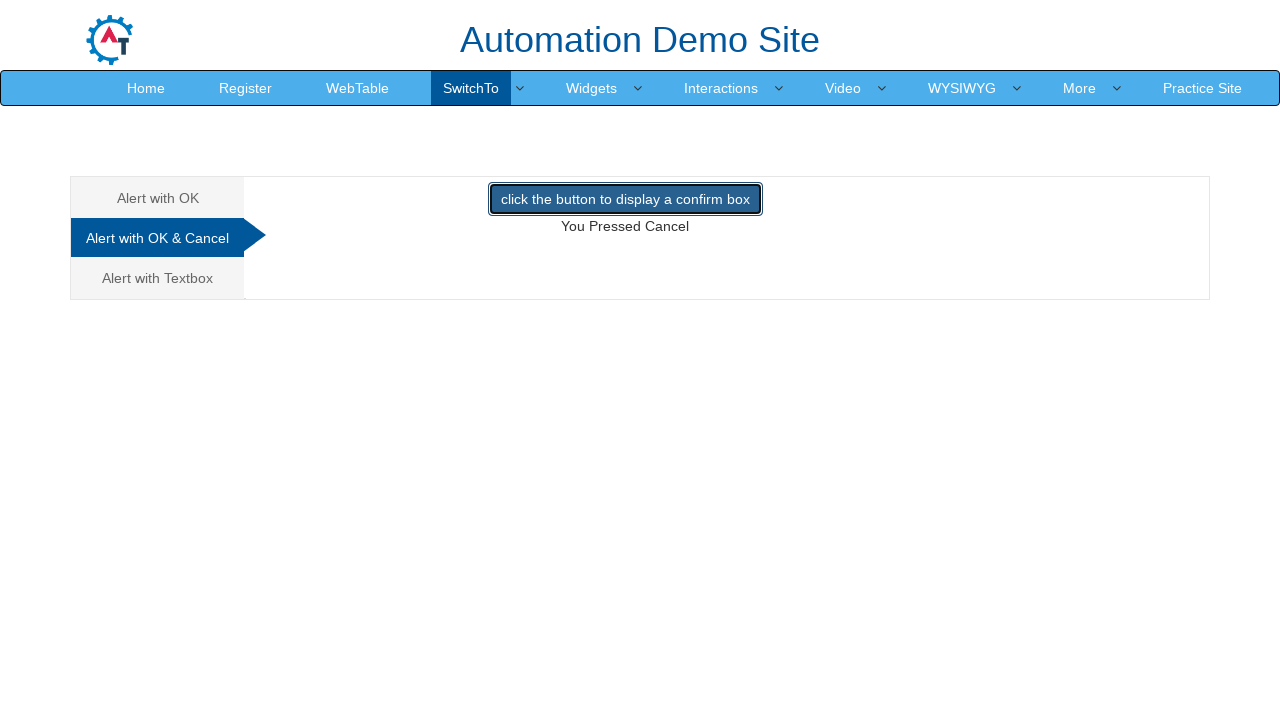